Tests the search functionality on DLCompare website by entering a game name and submitting the search form

Starting URL: https://dlcompare.com/

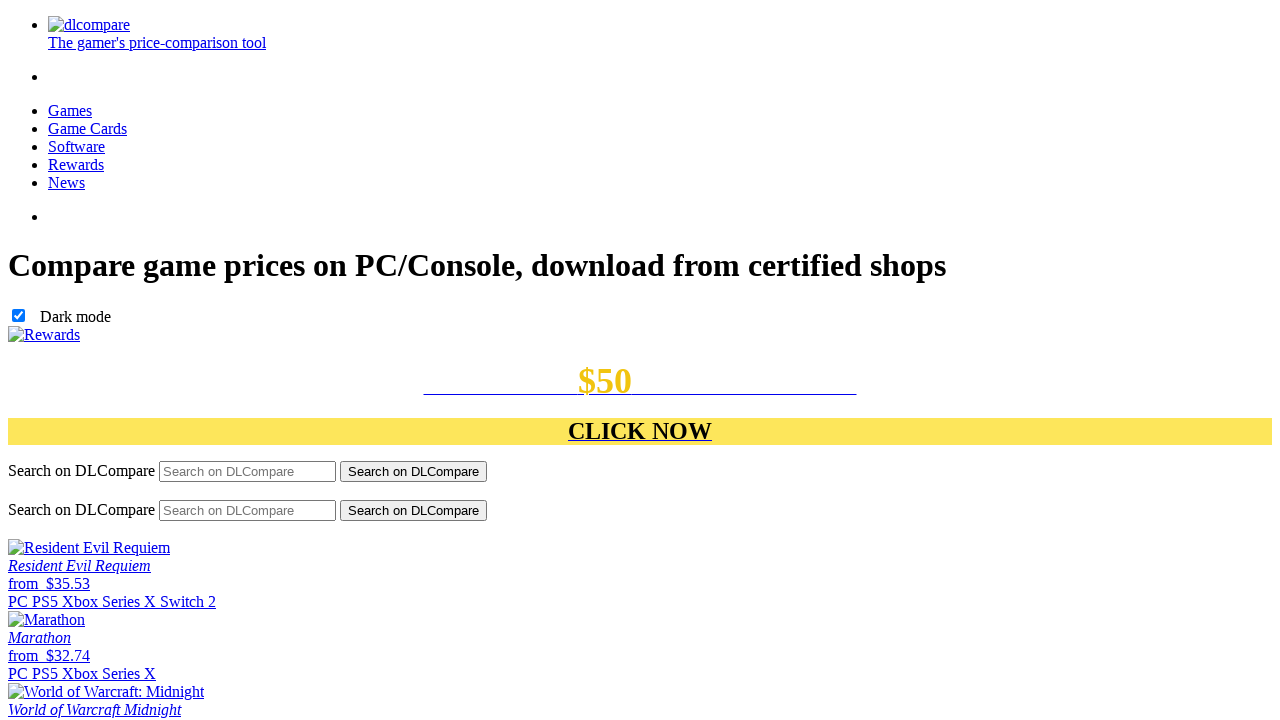

Filled search box with 'Cyberpunk 2077' on input[name='q']
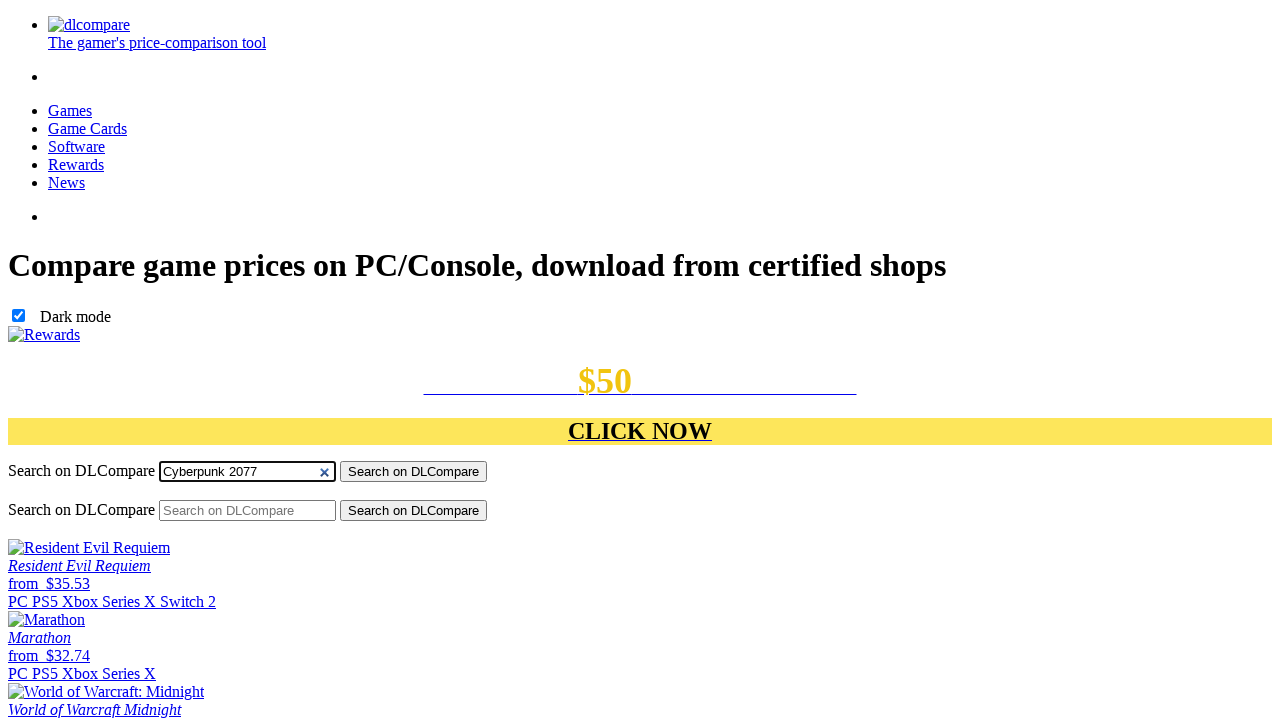

Pressed Enter to submit search form on input[name='q']
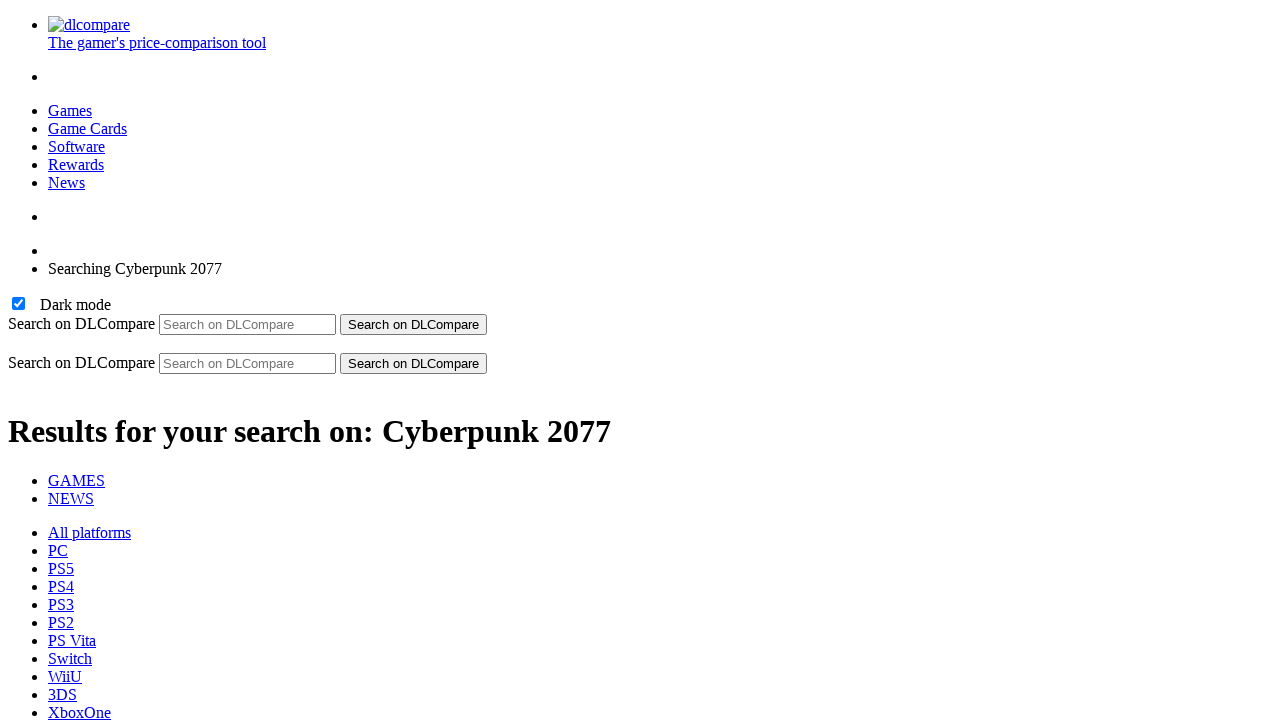

Search results loaded and network idle
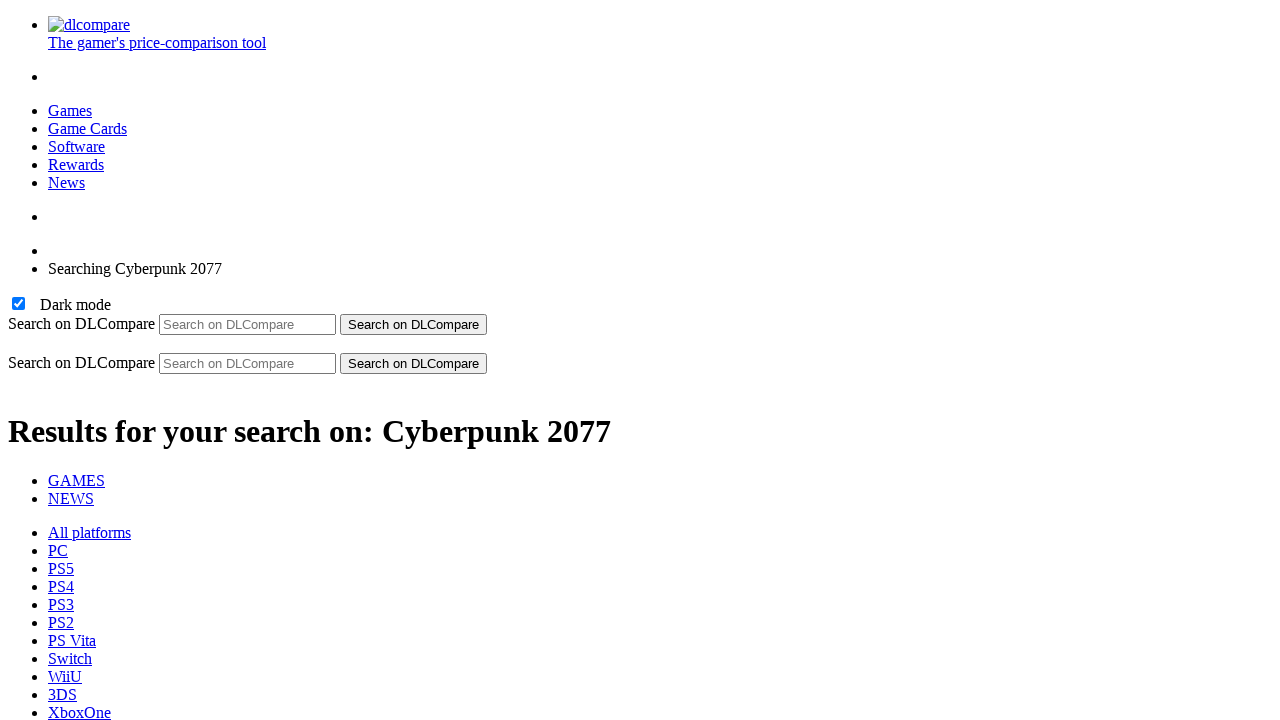

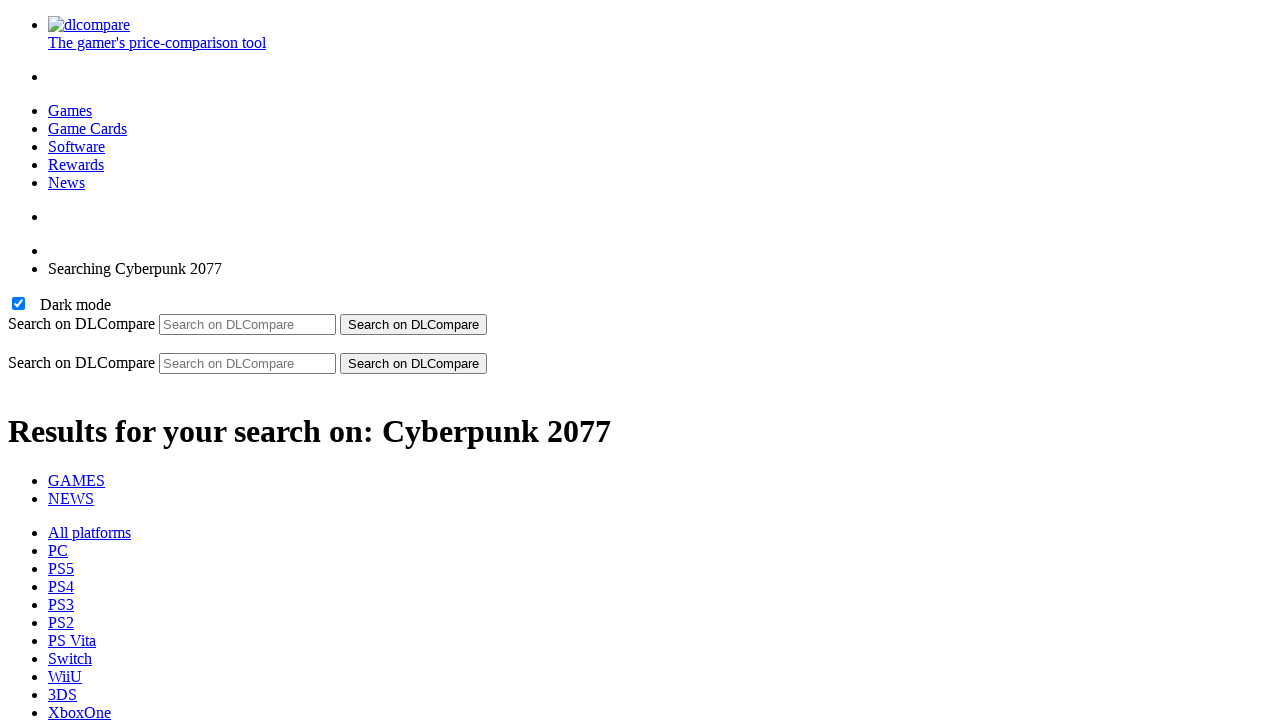